Tests that the popup dialog displays the correct welcome message content

Starting URL: https://kentingovender.github.io/WelcomeToMMS/browser/

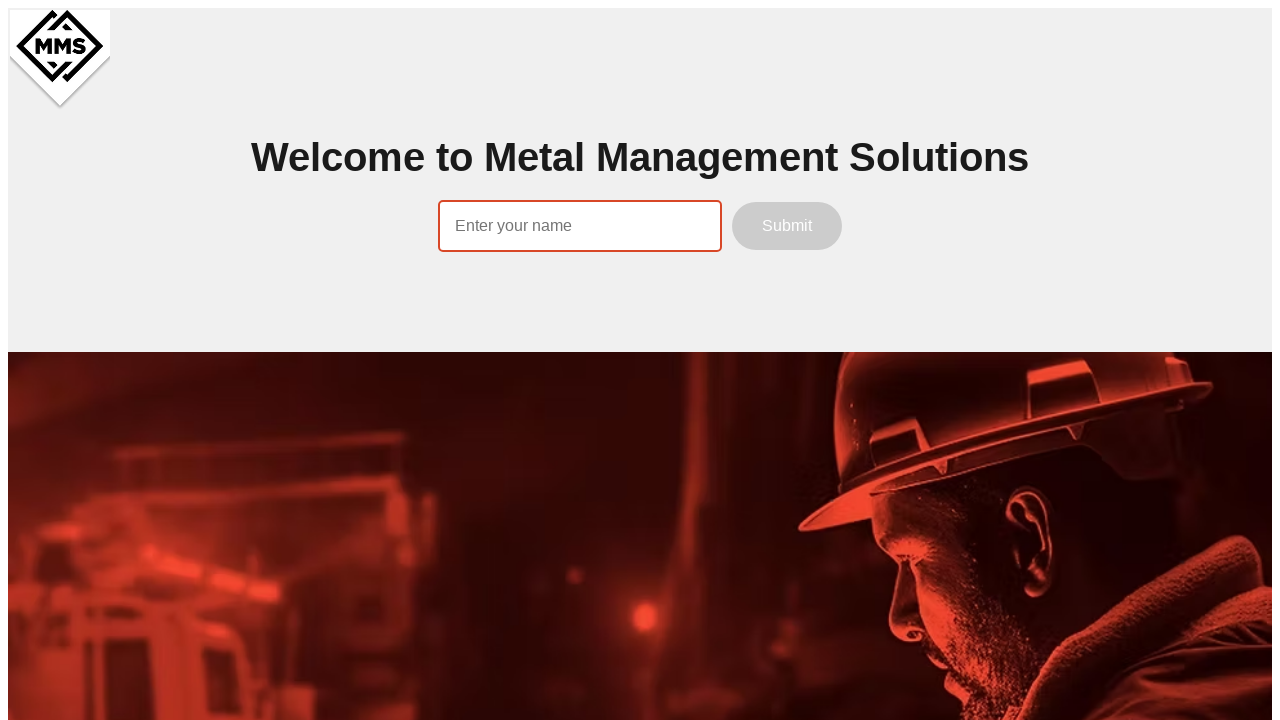

Entered 'Jane Smith' into the name input field on internal:attr=[placeholder="Enter your name"i]
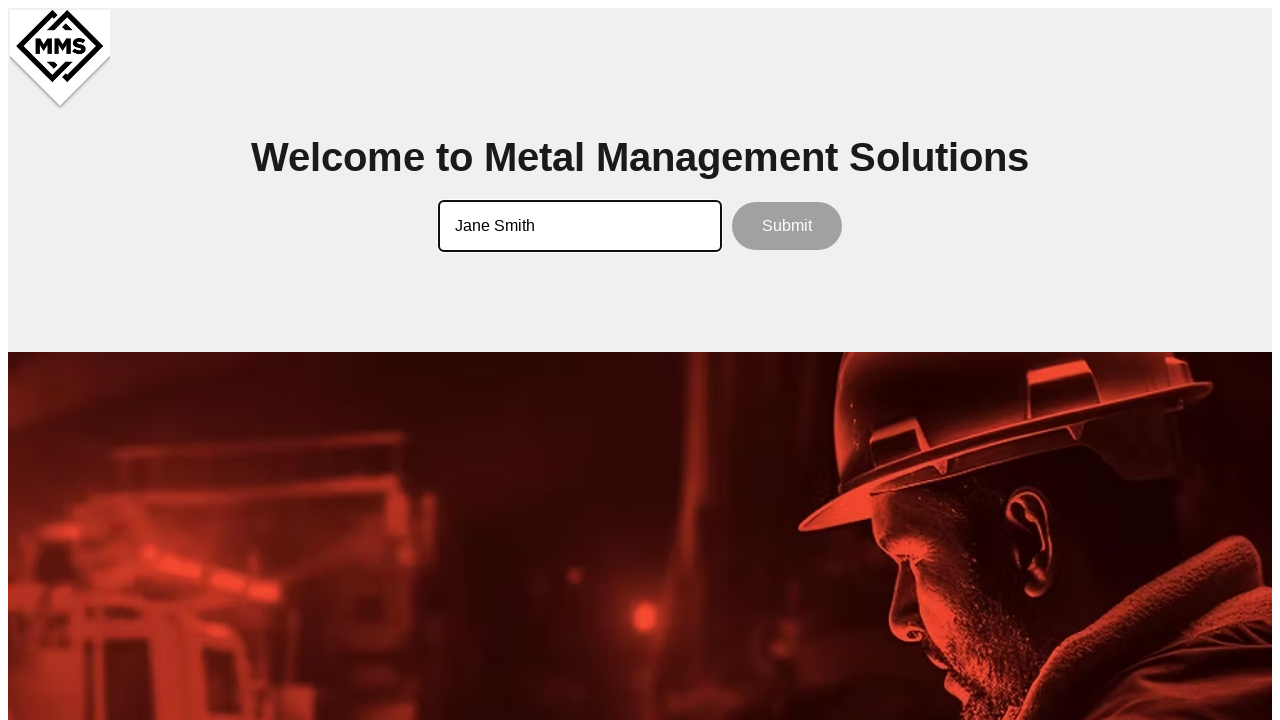

Set up dialog listener to capture popup message
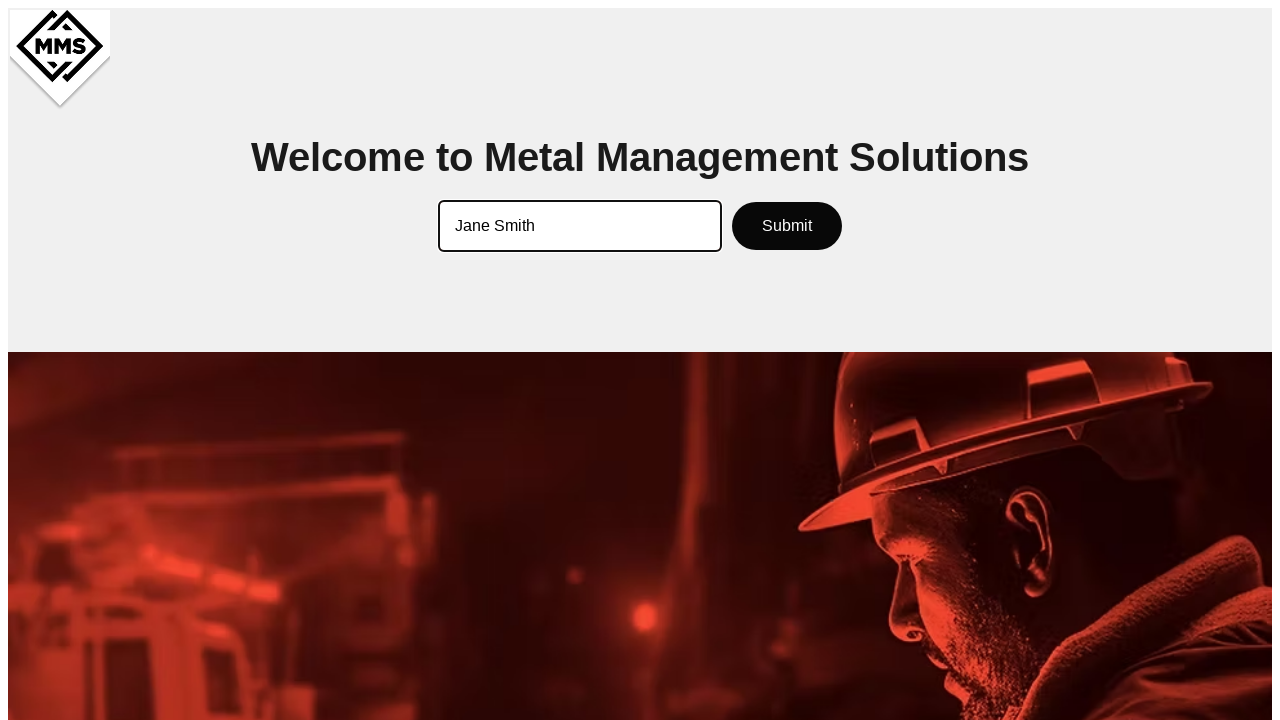

Clicked Submit button to trigger popup dialog at (787, 226) on internal:role=button[name="Submit"i]
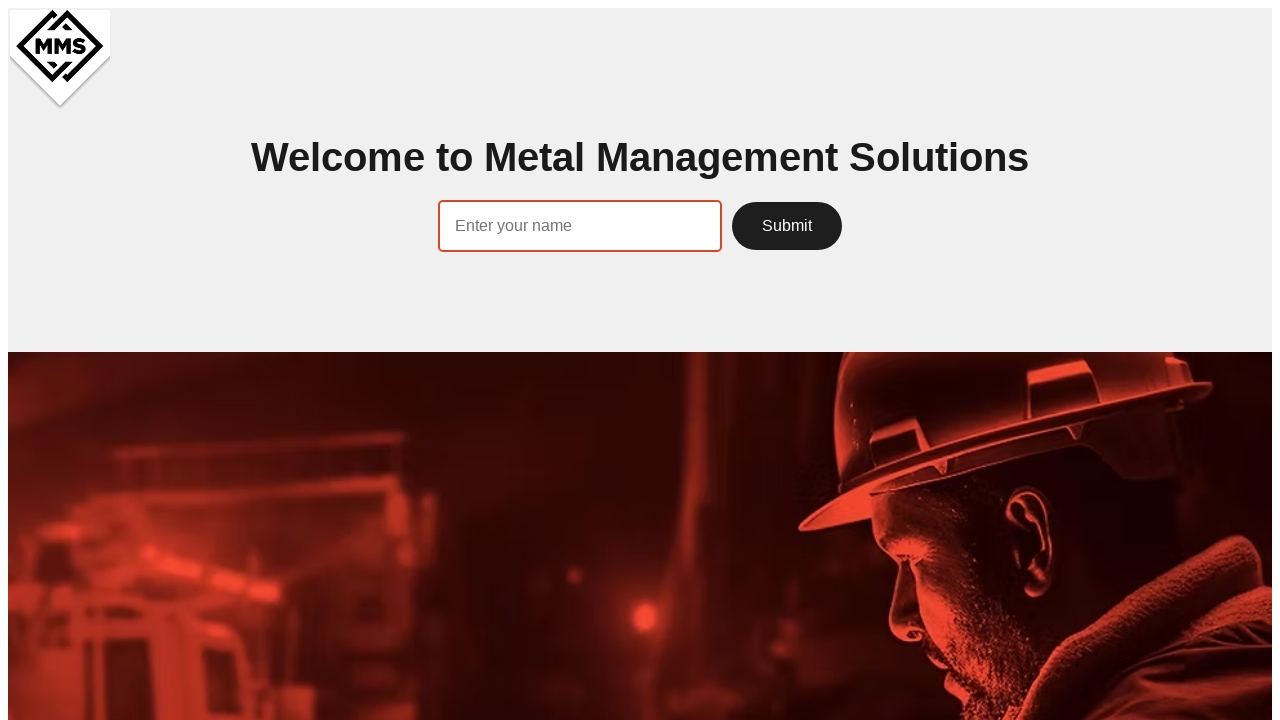

Waited 500ms for dialog to be processed
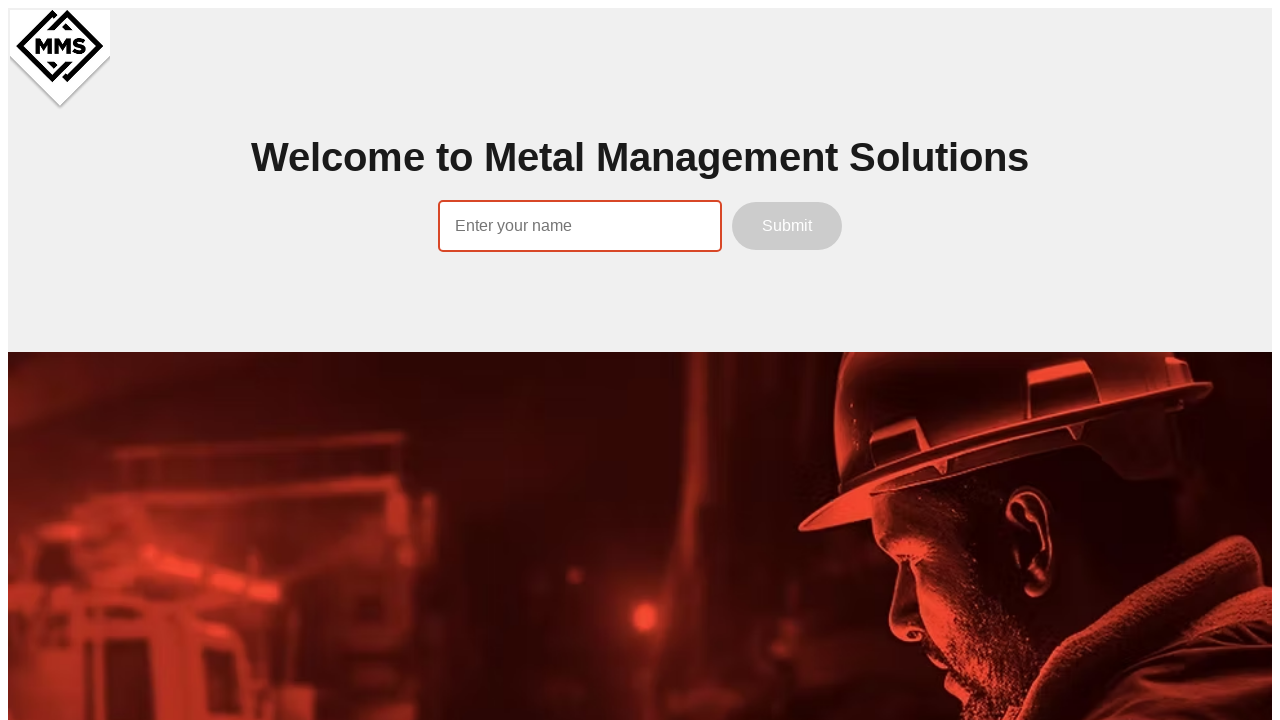

Verified popup message is 'Welcome to MMS.'
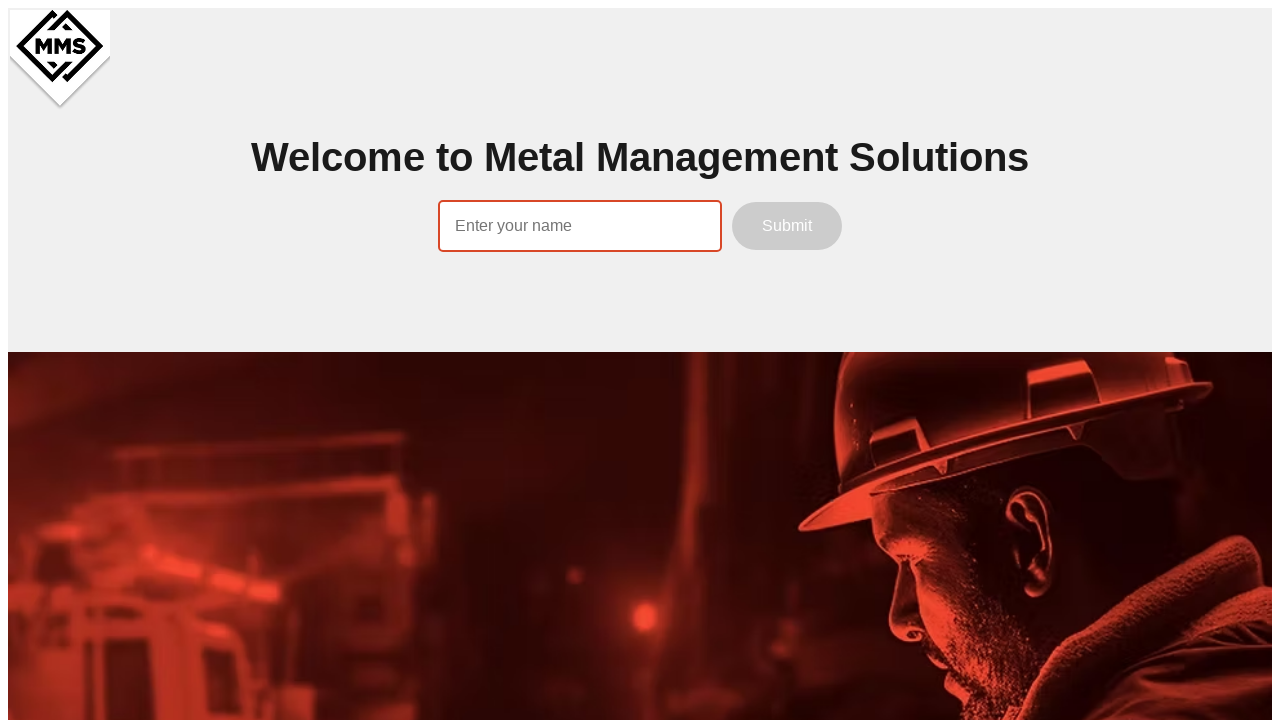

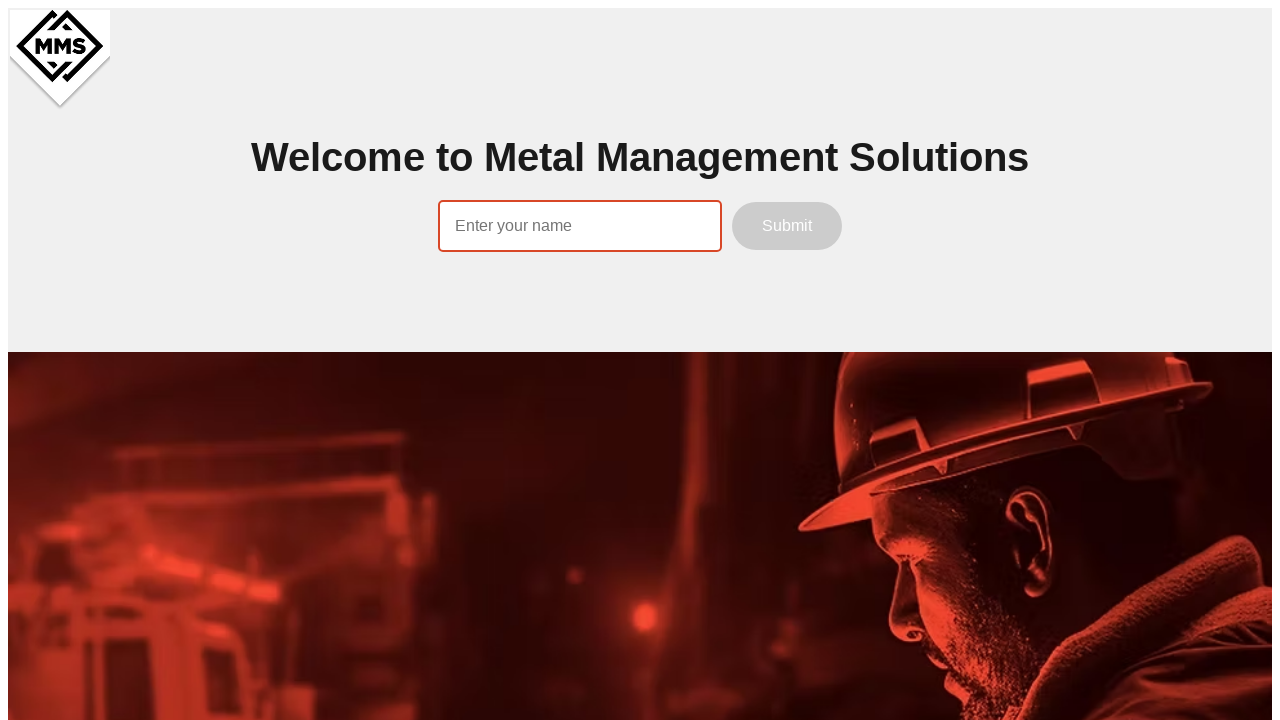